Tests the greet-a-cat page to verify the greeting message is displayed

Starting URL: https://cs1632.appspot.com/

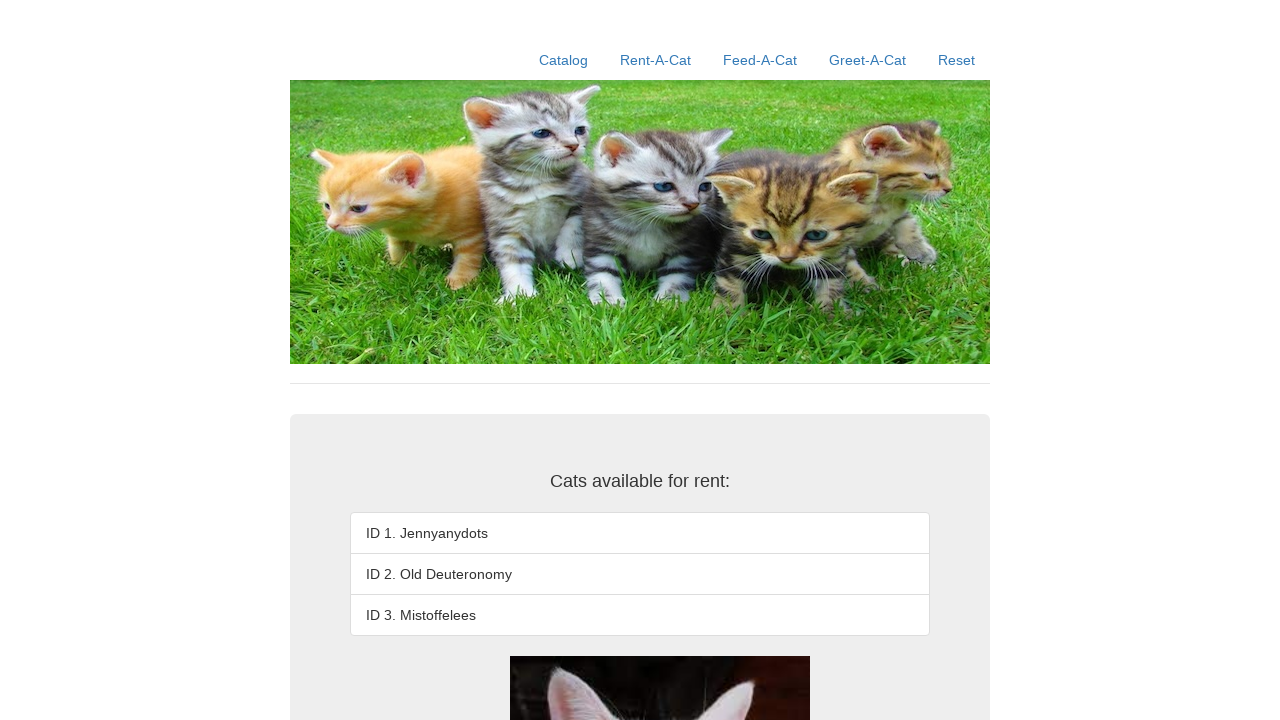

Clicked on the Greet-a-Cat page link at (868, 60) on xpath=//a[contains(@href, '/greet-a-cat')]
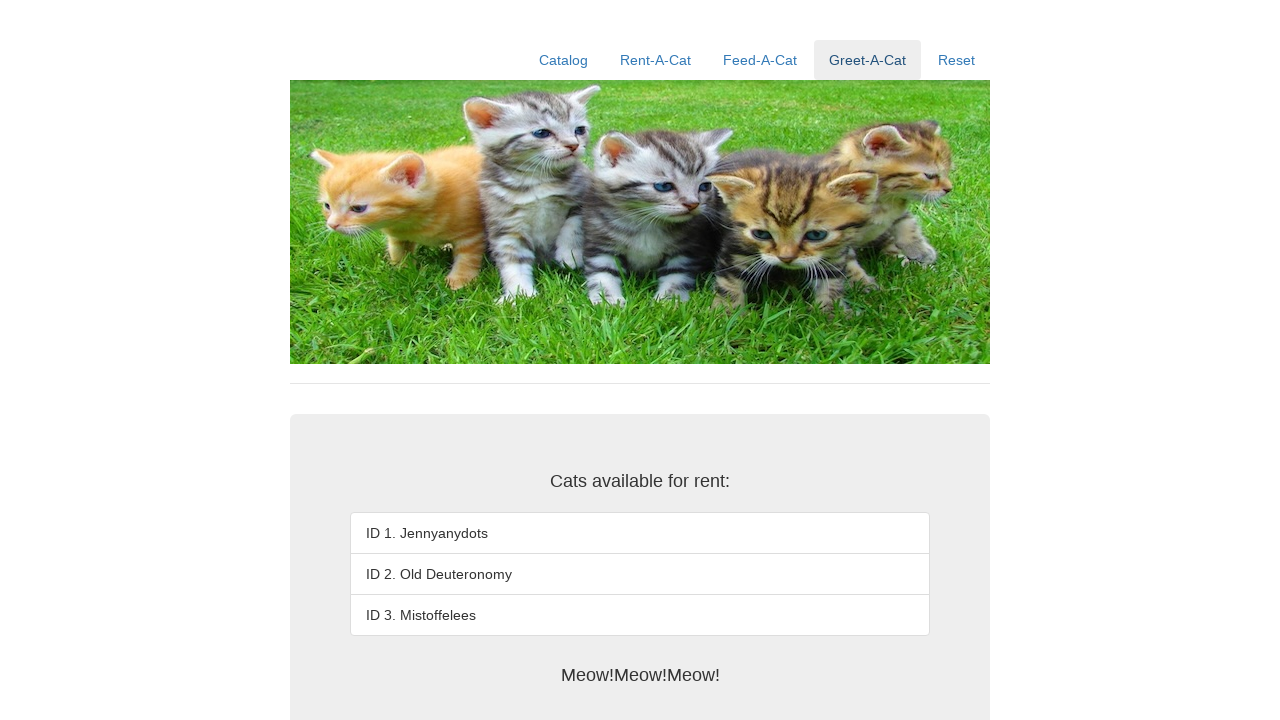

Greeting message element loaded and is visible
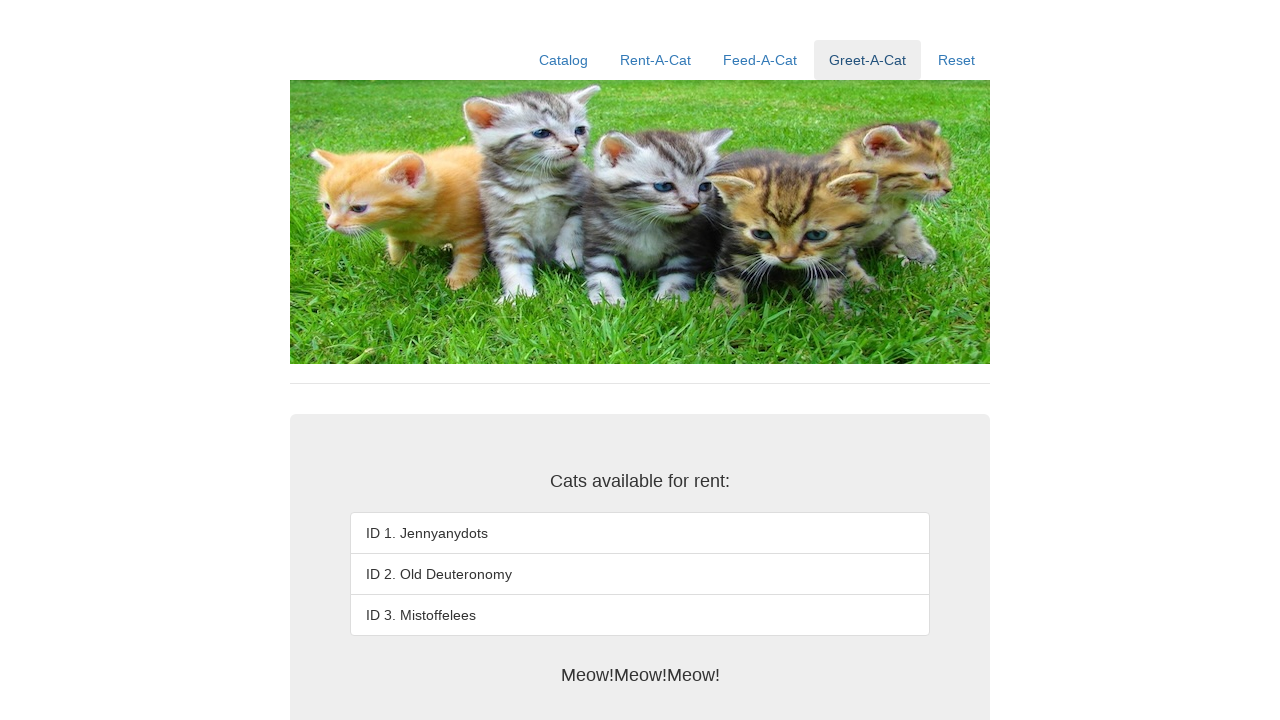

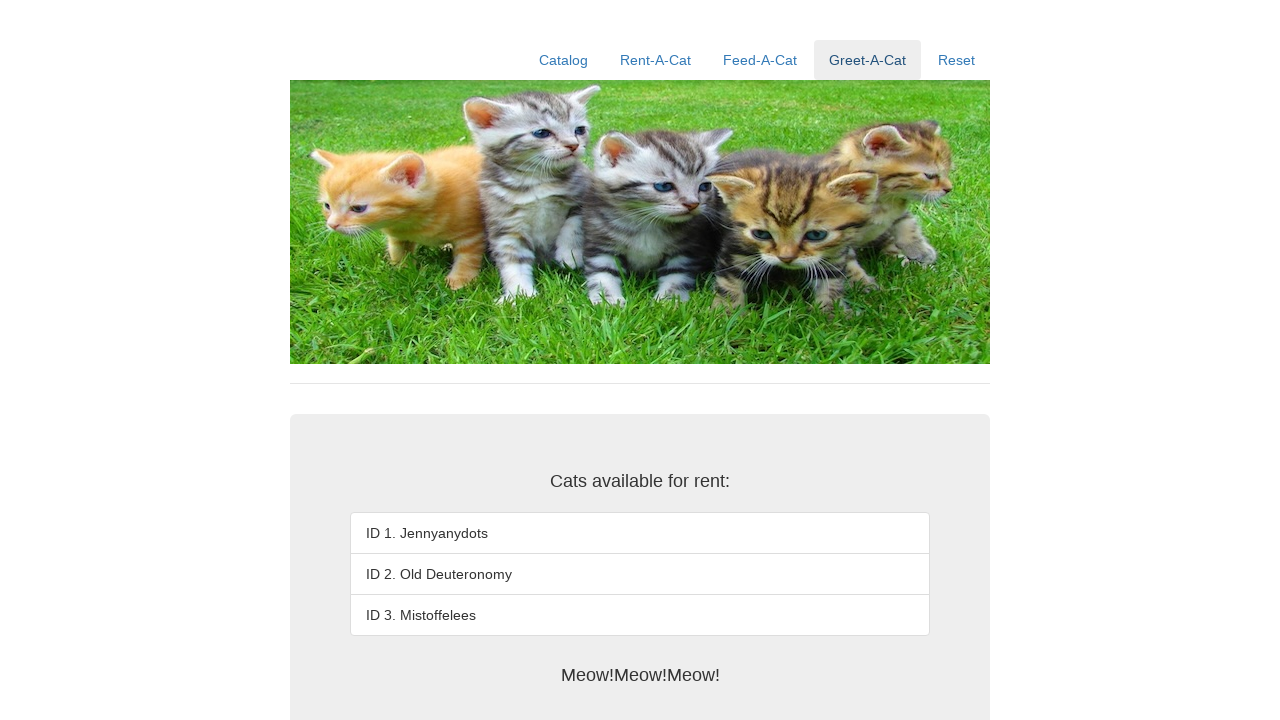